Navigates to YouTube homepage and verifies the page title by checking if it matches expected content

Starting URL: https://www.youtube.com/

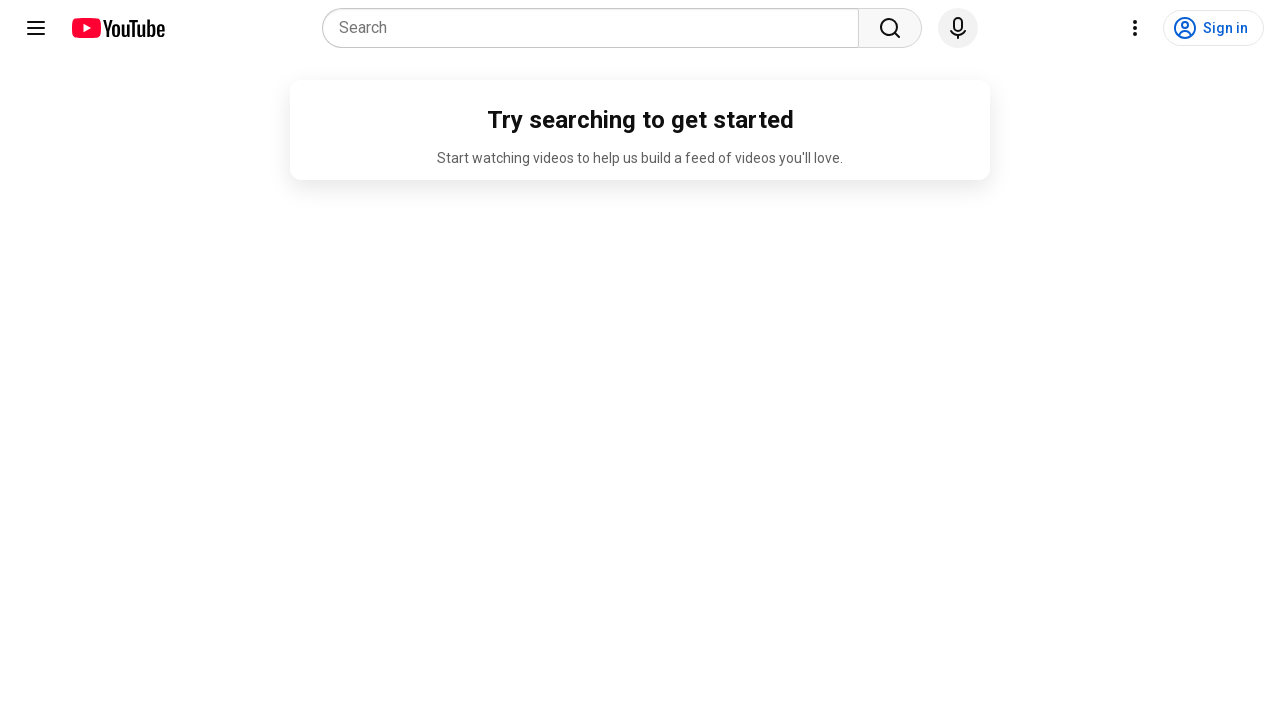

Navigated to YouTube homepage
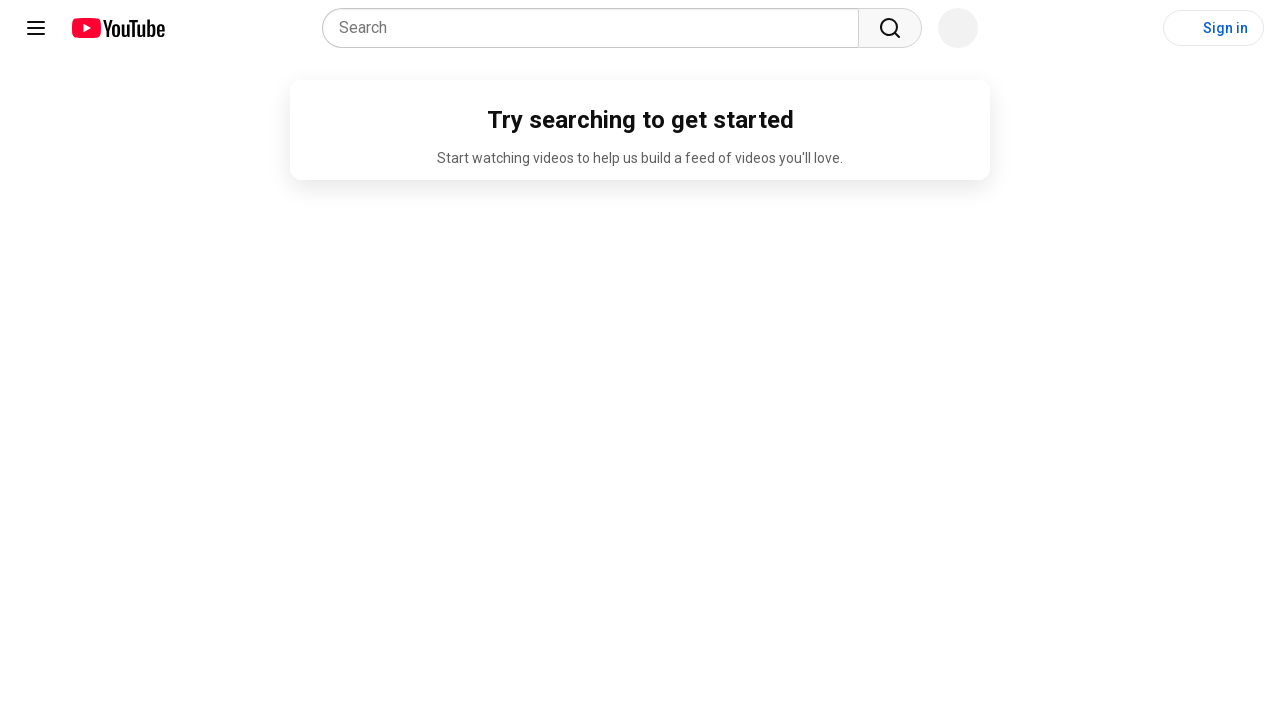

Retrieved page title
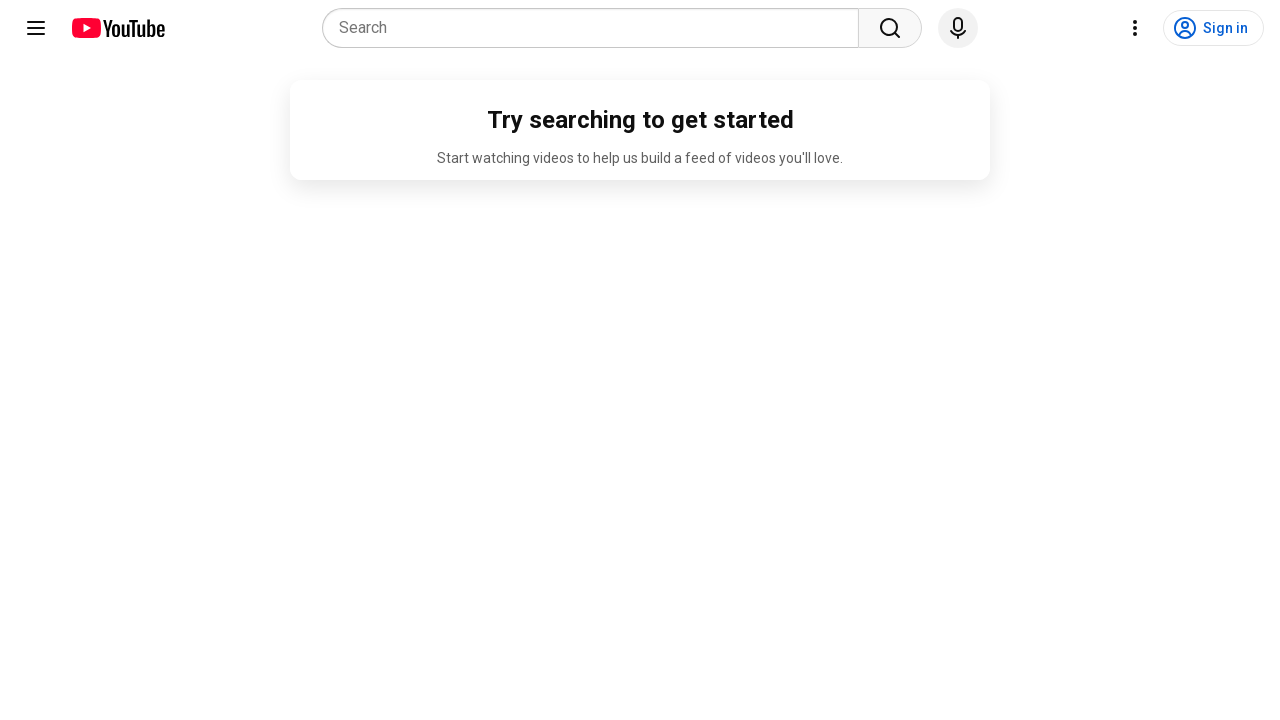

Page title contains 'YouTube' - verification passed
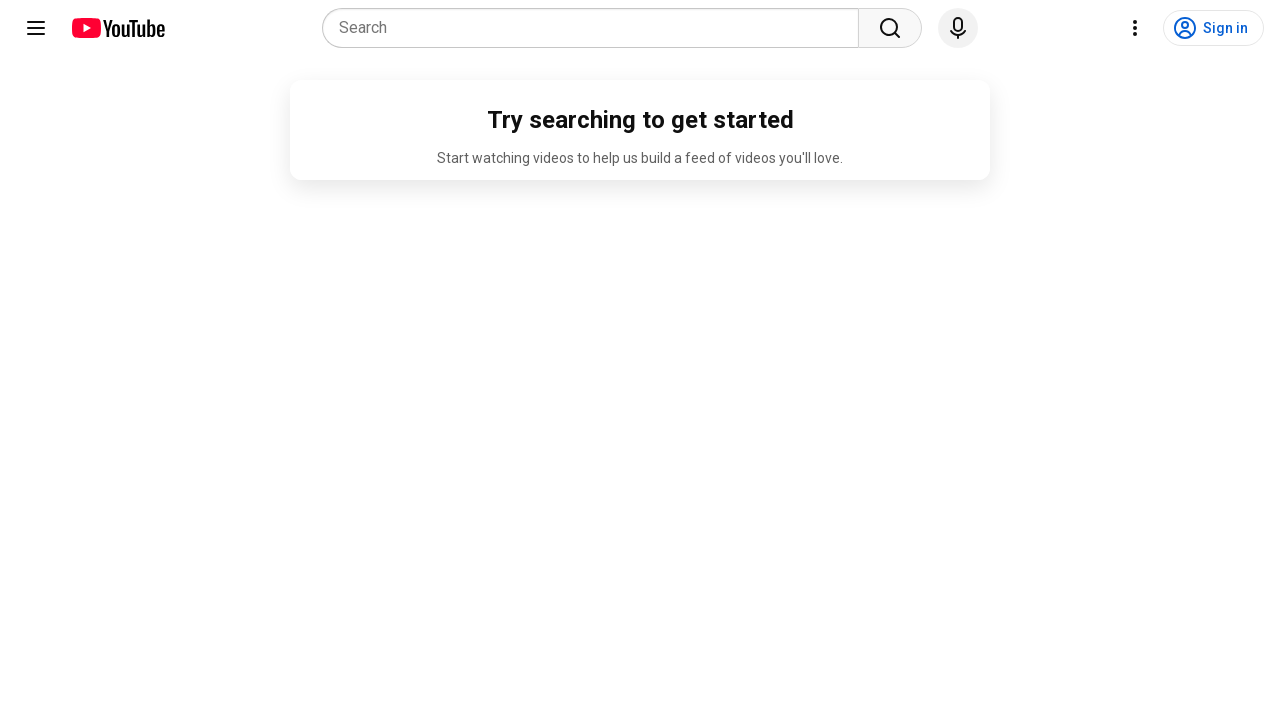

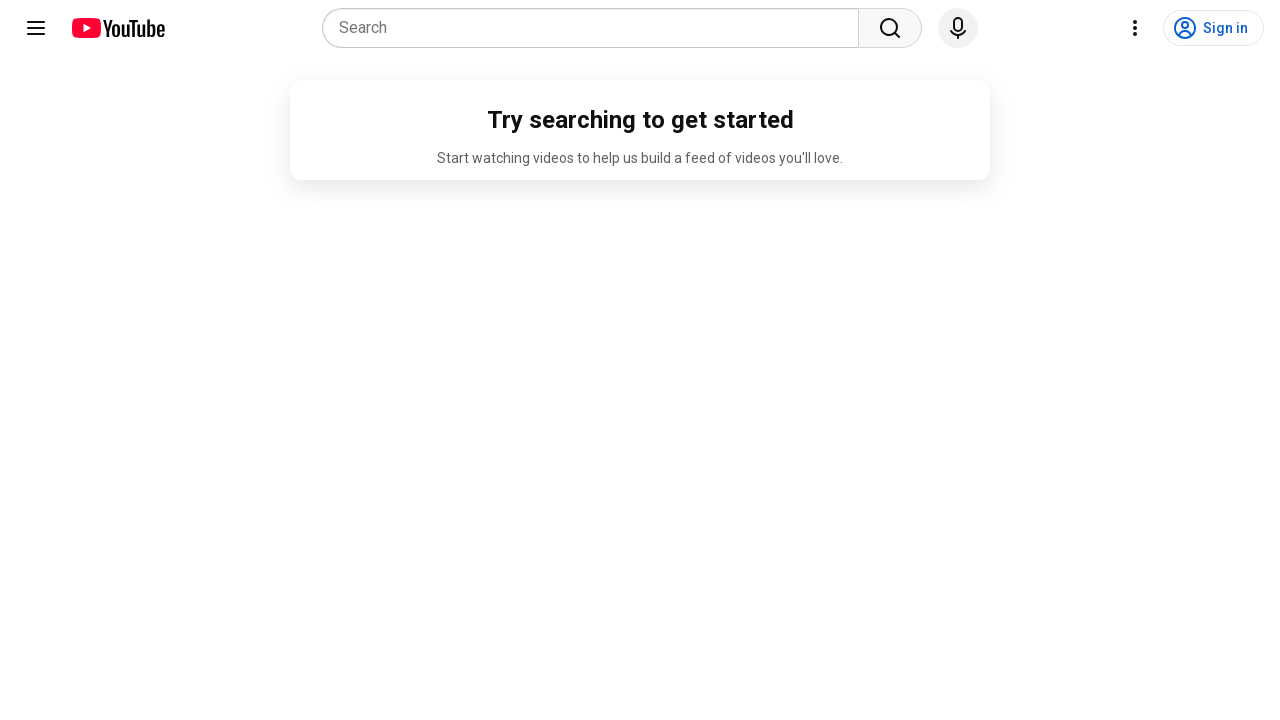